Tests horizontal slider functionality by navigating to the slider page and using arrow keys to move the slider

Starting URL: https://the-internet.herokuapp.com/

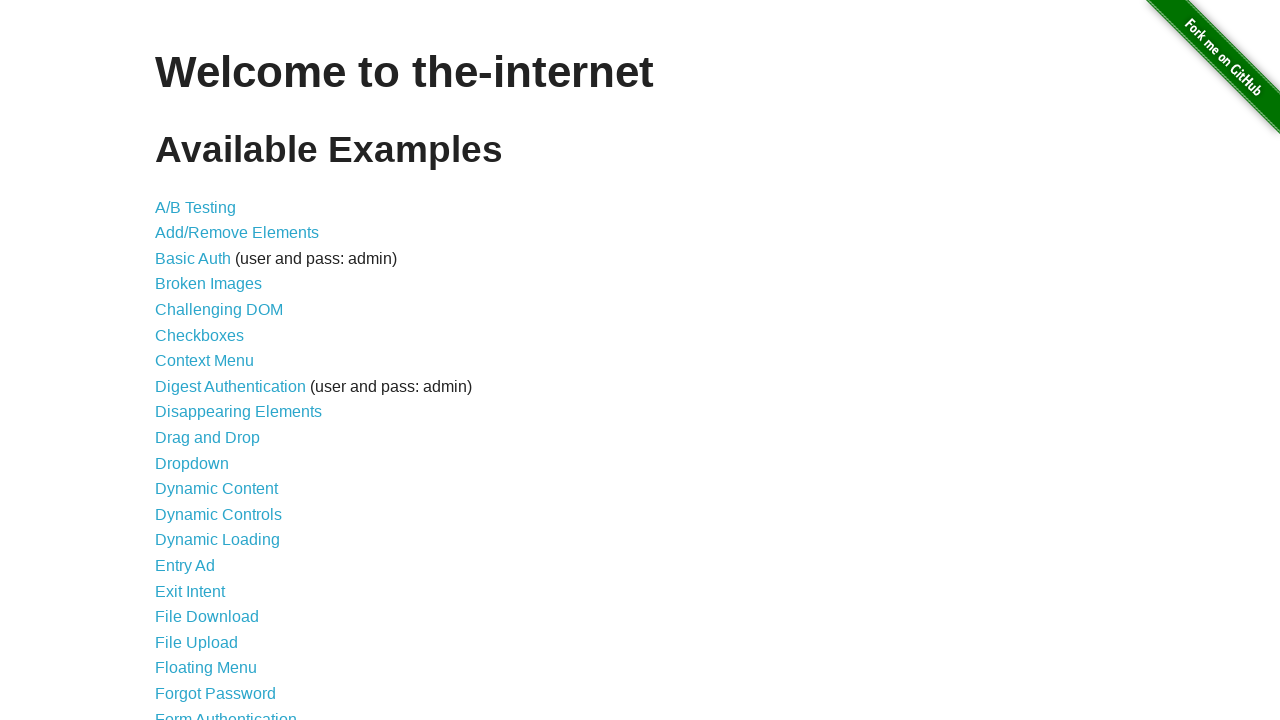

Clicked on Horizontal Slider link at (214, 361) on text=Horizontal Slider
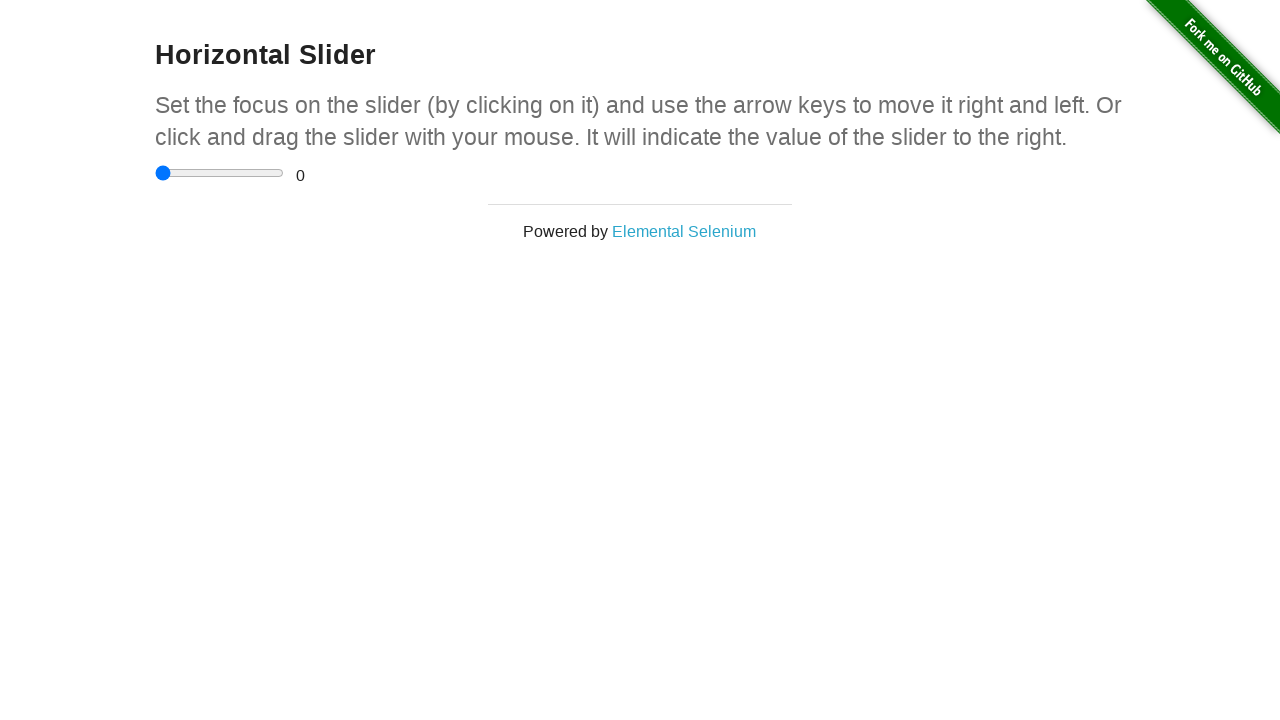

Pressed ArrowRight key to move slider right (1st time) on input[type='range']
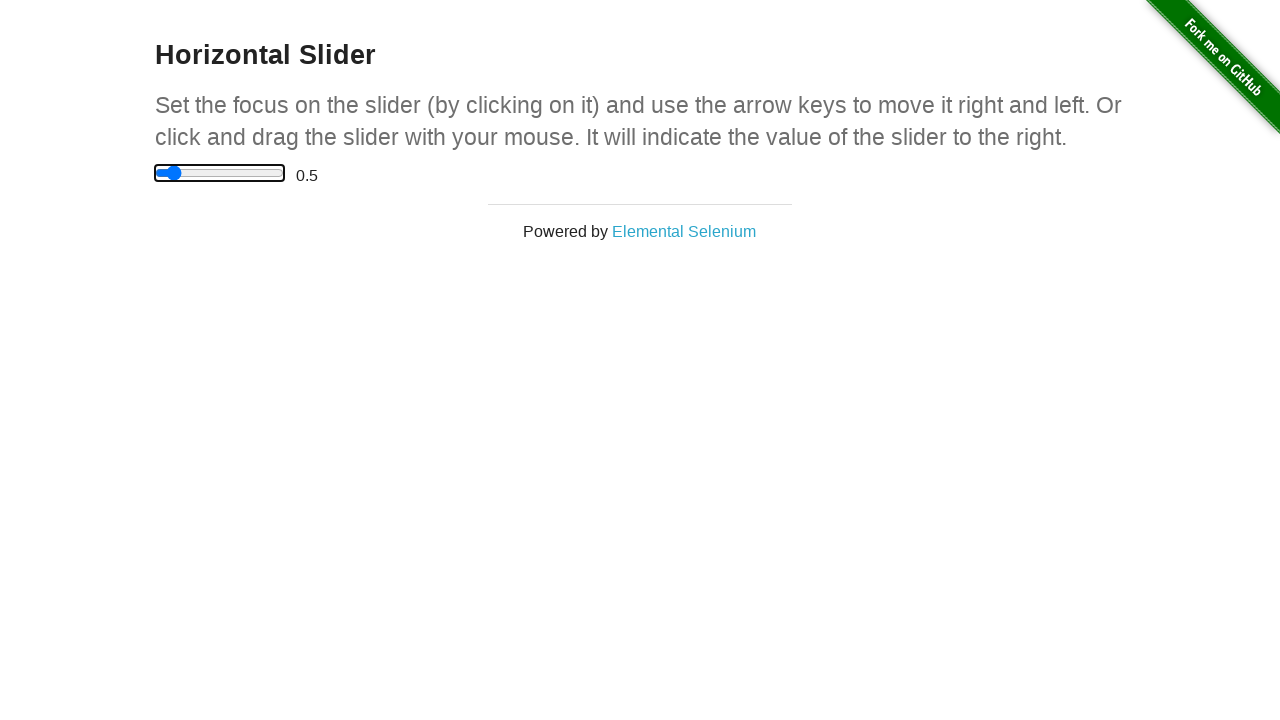

Pressed ArrowRight key to move slider right (2nd time) on input[type='range']
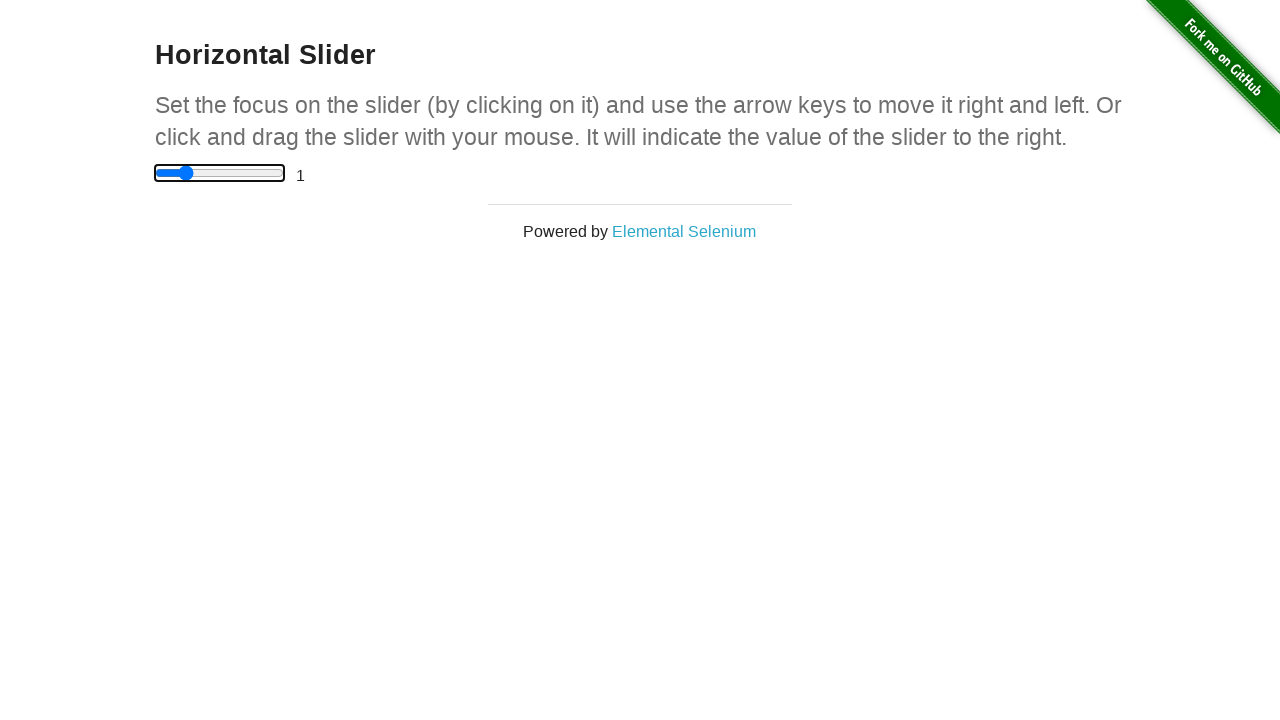

Pressed ArrowRight key to move slider right (3rd time) on input[type='range']
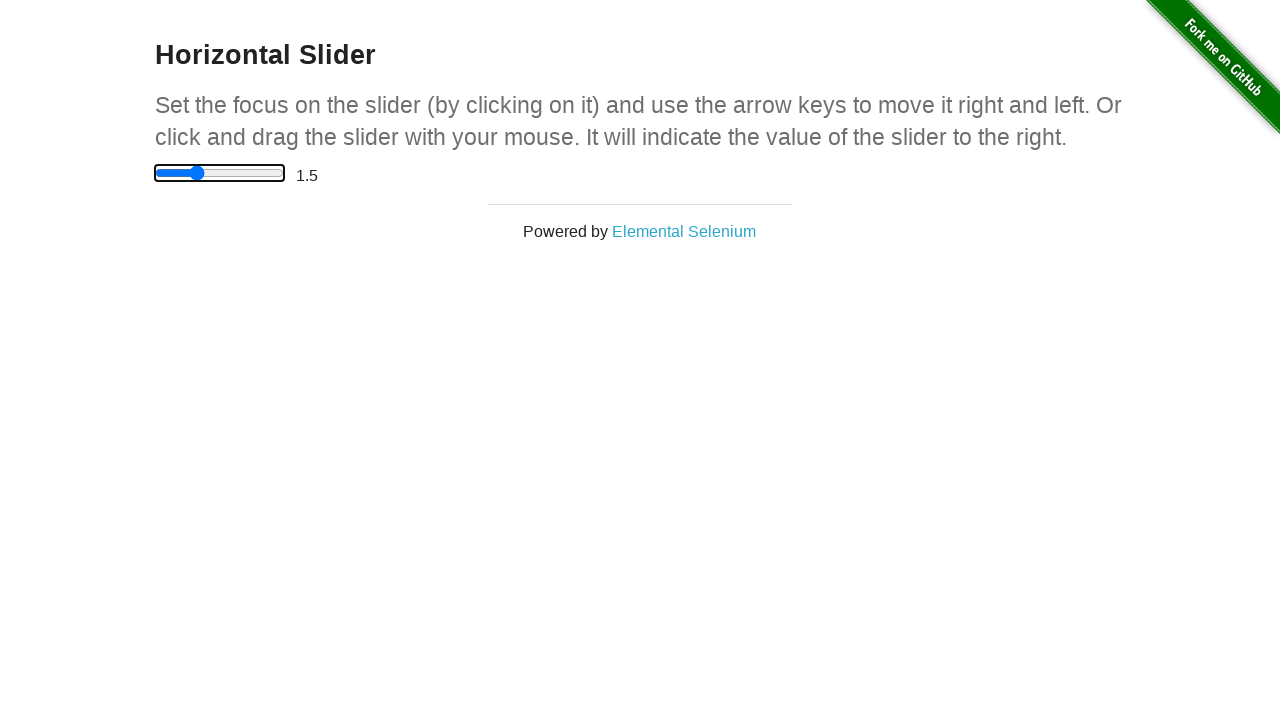

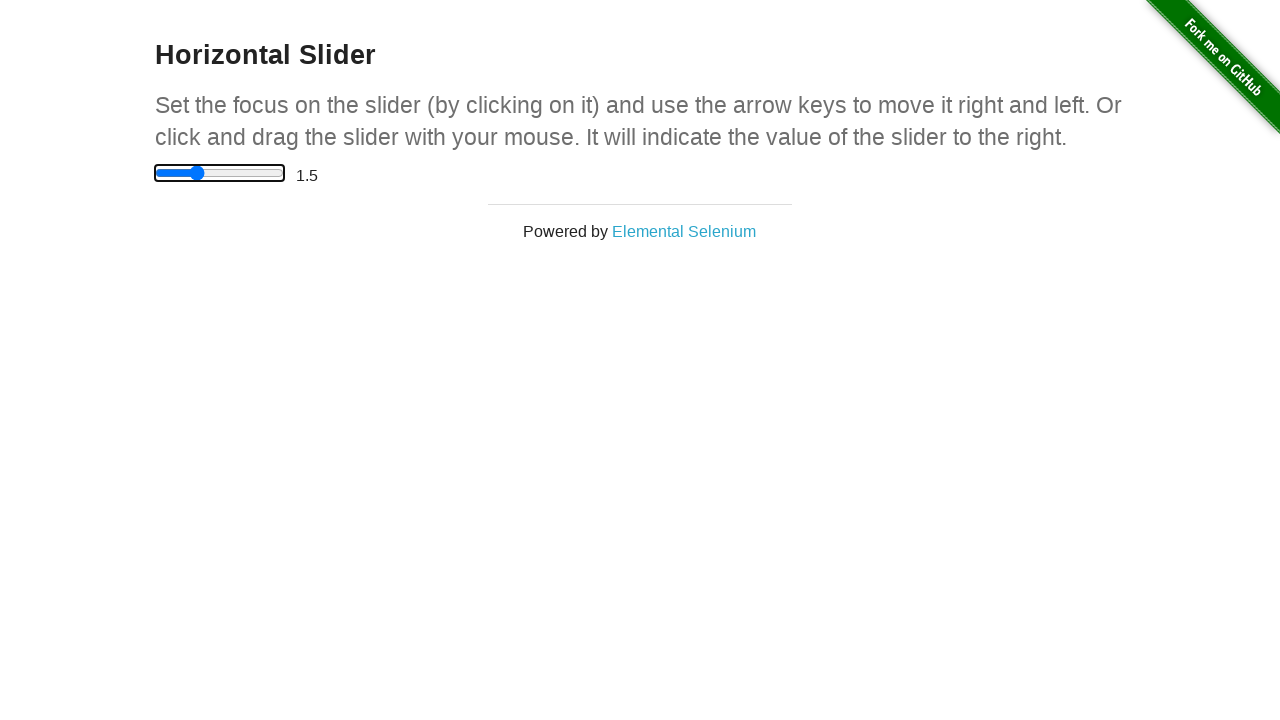